Tests dropdown selection functionality by selecting options from a Skills dropdown using different selection methods (by index, by value, and by visible text) and verifying the selections.

Starting URL: http://demo.automationtesting.in/Register.html

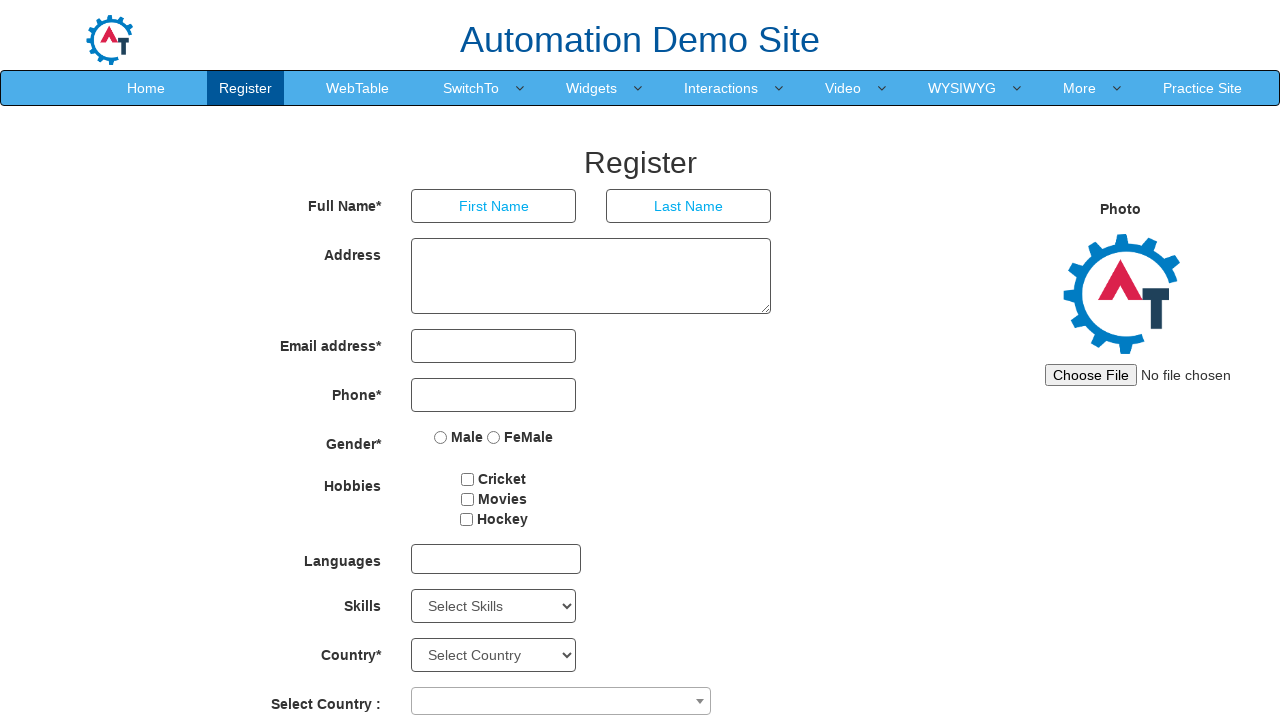

Located the Skills dropdown element
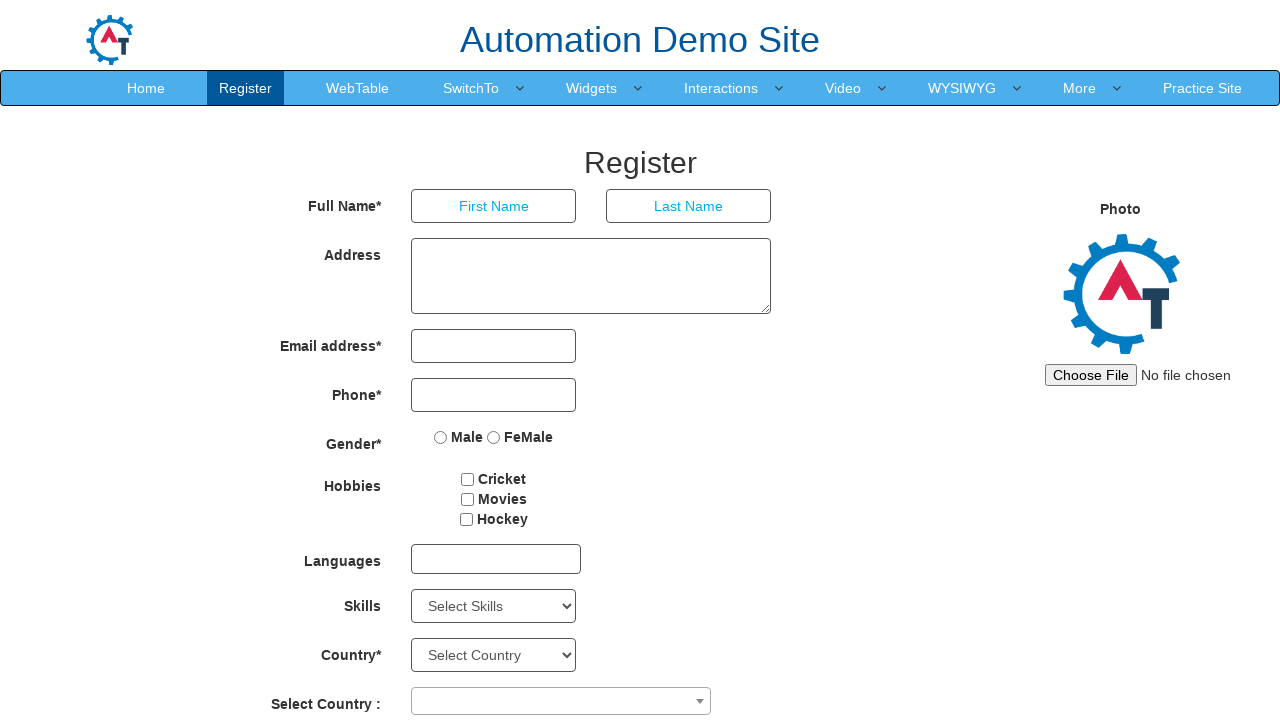

Selected 'APIs' option by index 5 from Skills dropdown on select#Skills
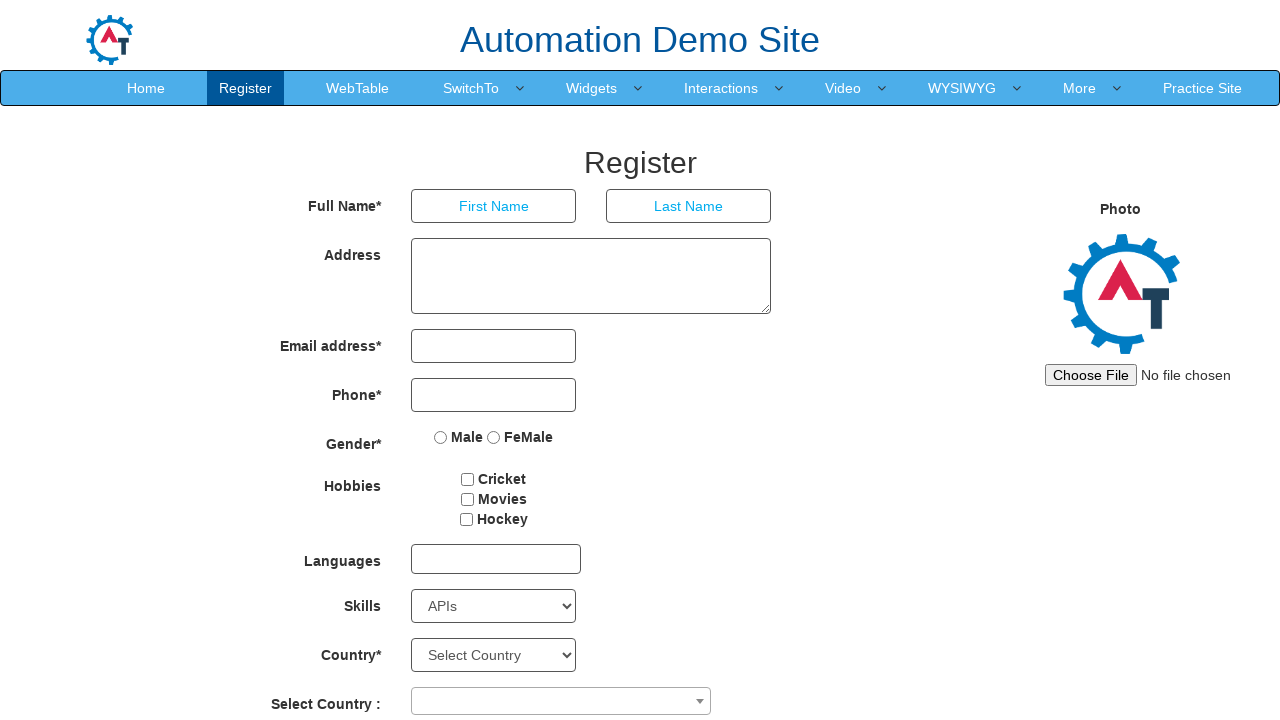

Waited 500ms for selection to complete
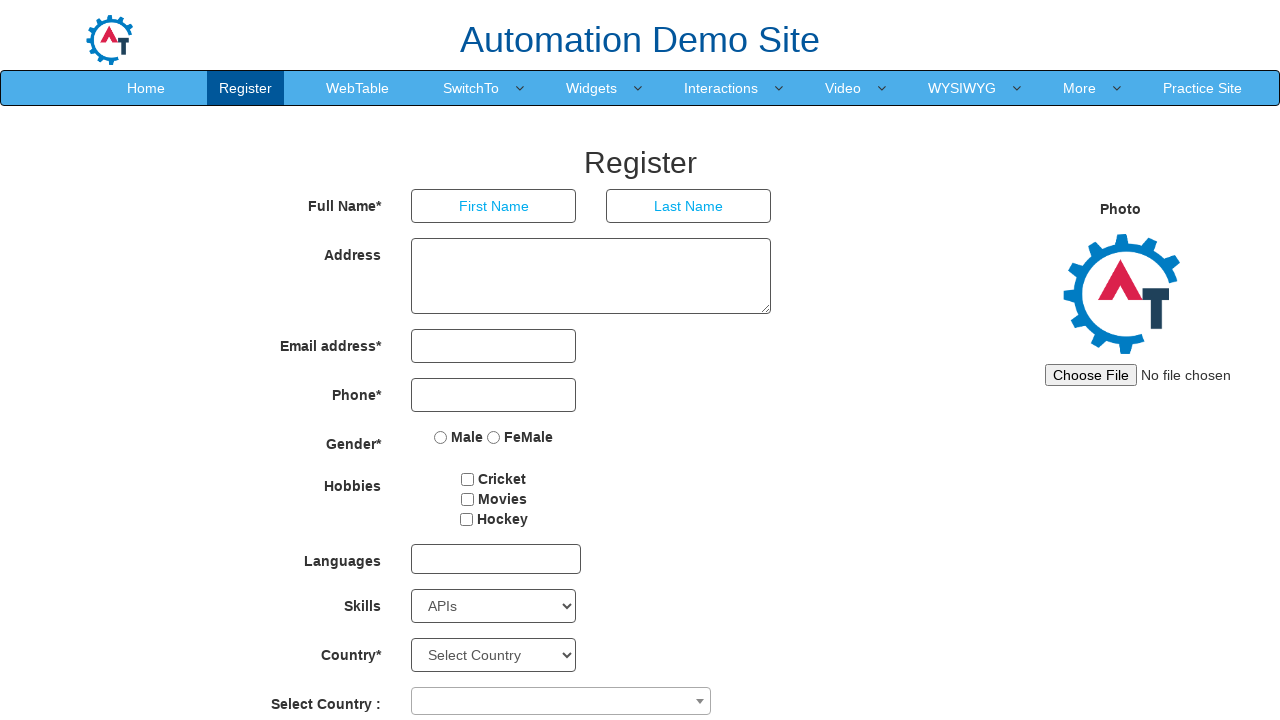

Verified 'APIs' option is selected in Skills dropdown
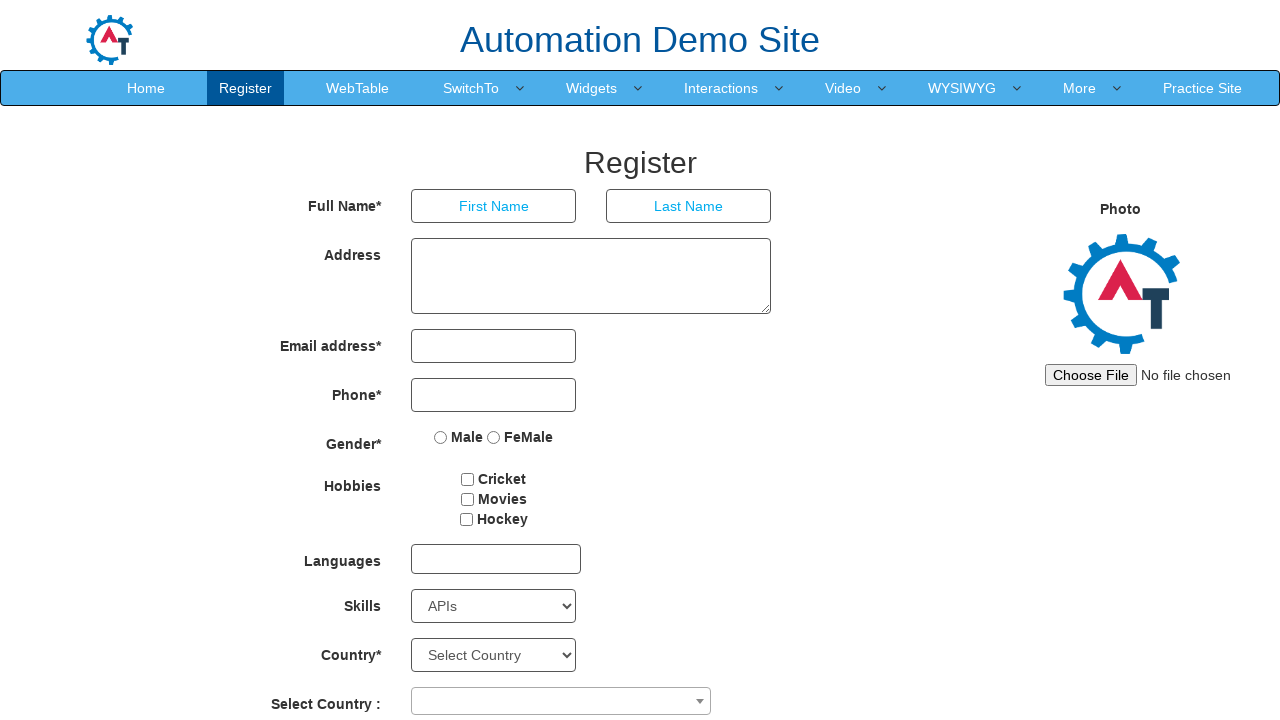

Selected 'Analytics' option by value from Skills dropdown on select#Skills
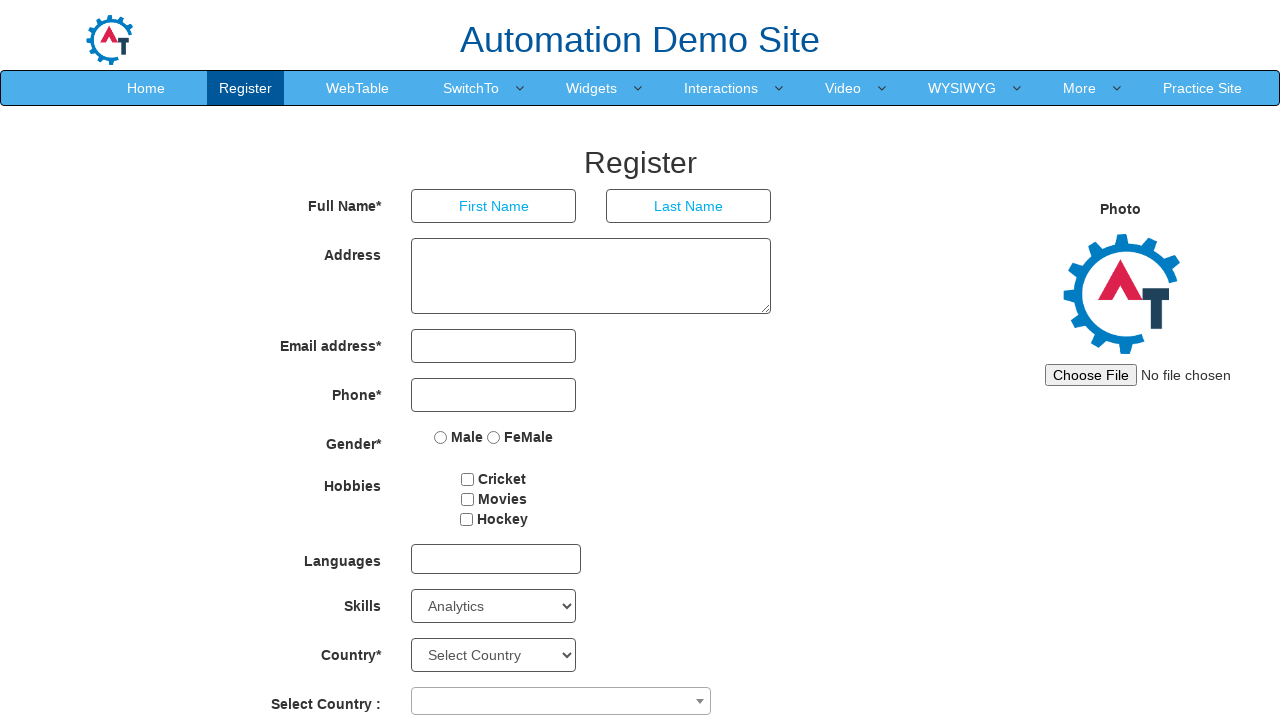

Waited 500ms for selection to complete
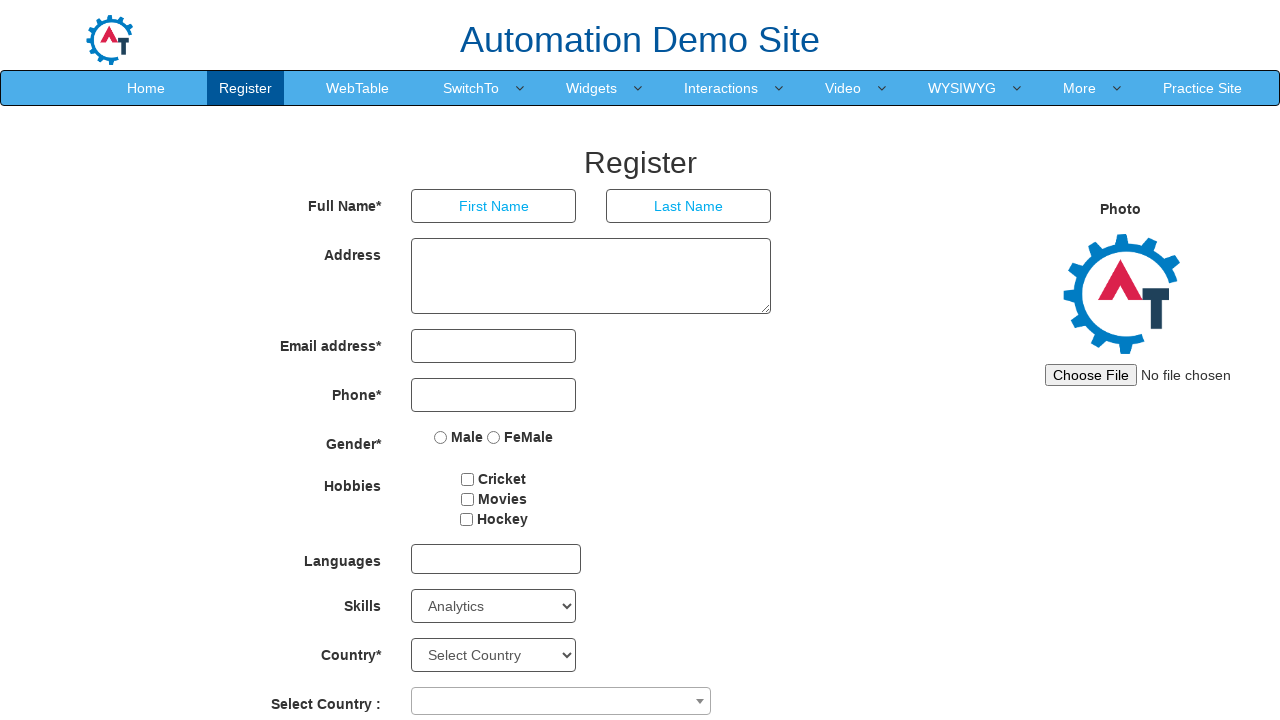

Verified 'Analytics' option is selected in Skills dropdown
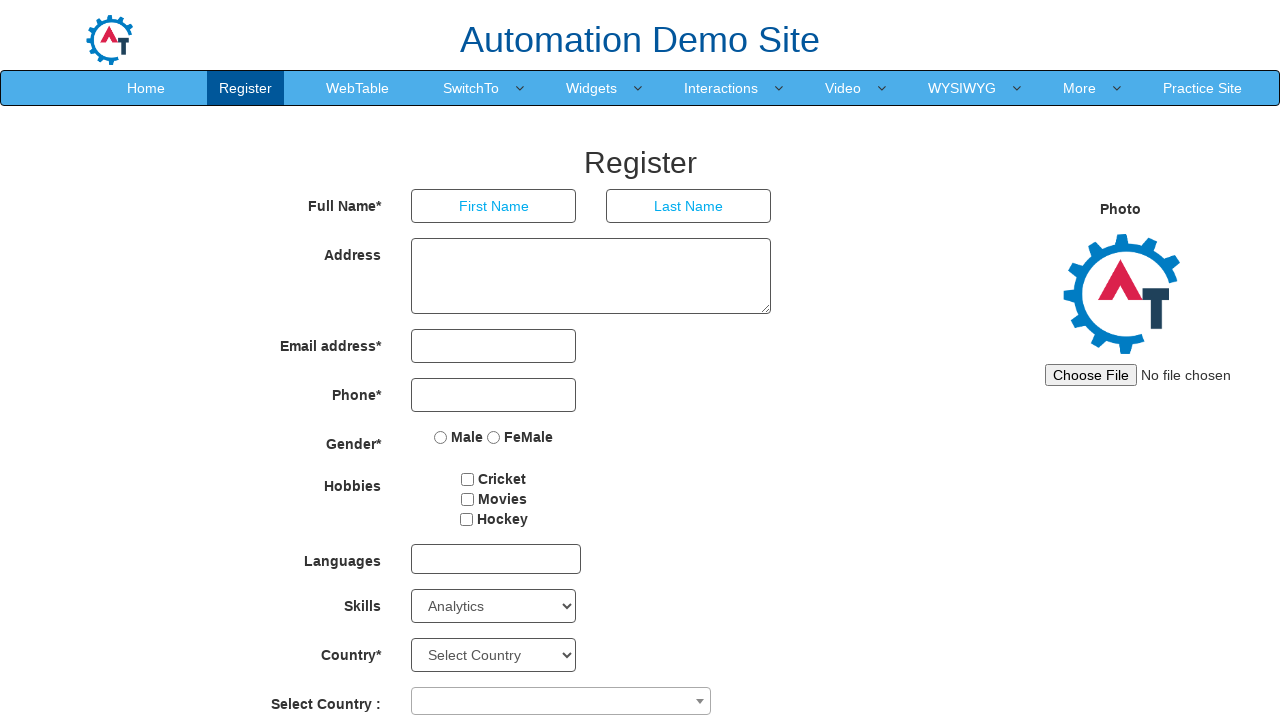

Selected 'Content Managment' option by visible text from Skills dropdown on select#Skills
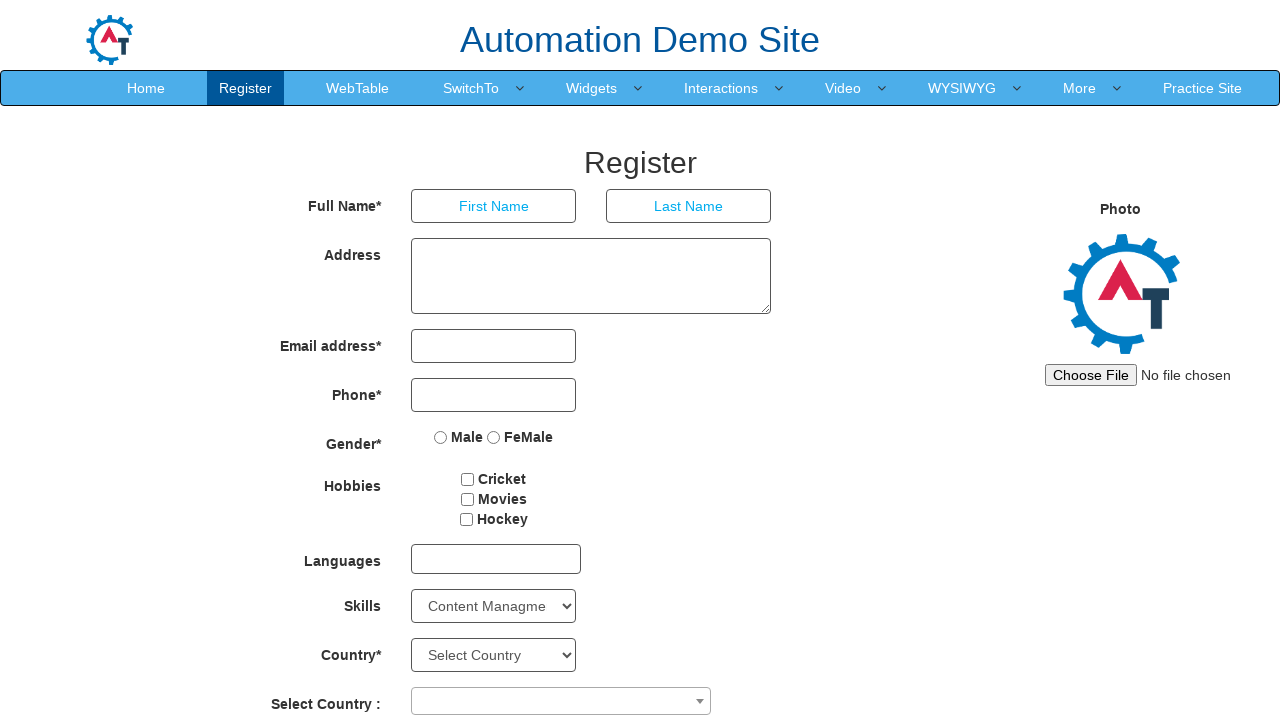

Waited 500ms for selection to complete
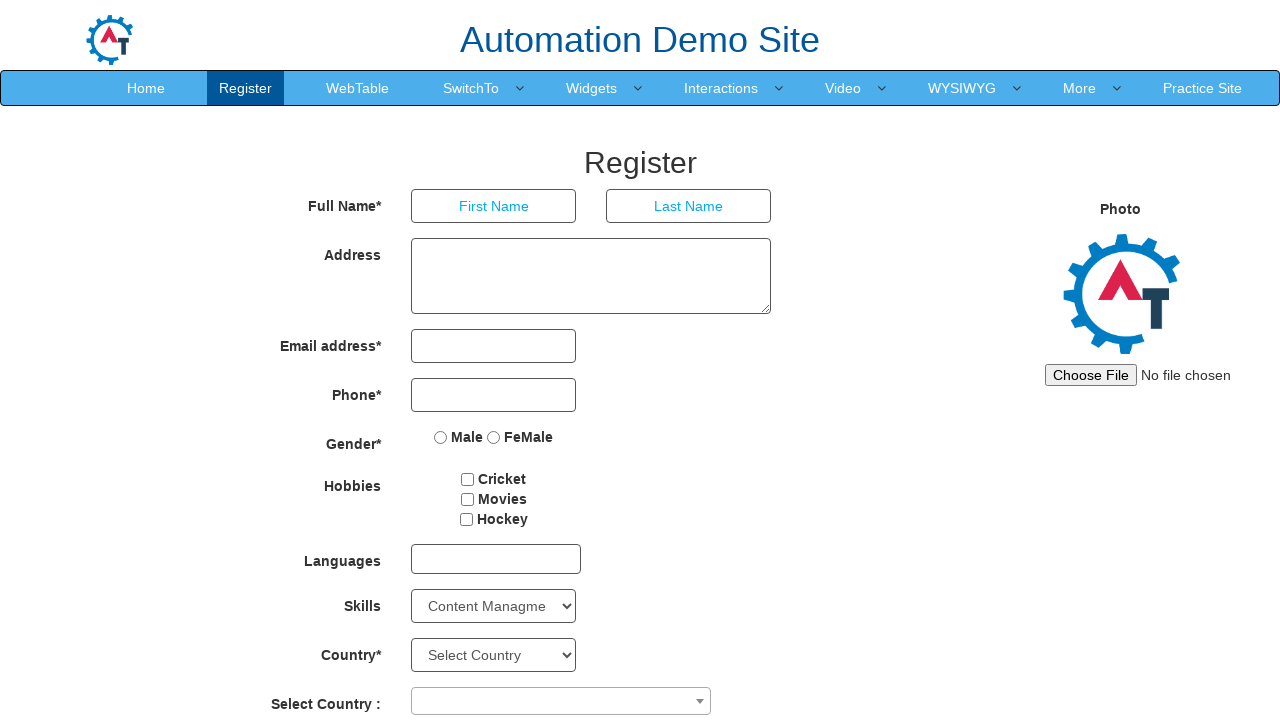

Verified 'Content Managment' option is selected in Skills dropdown
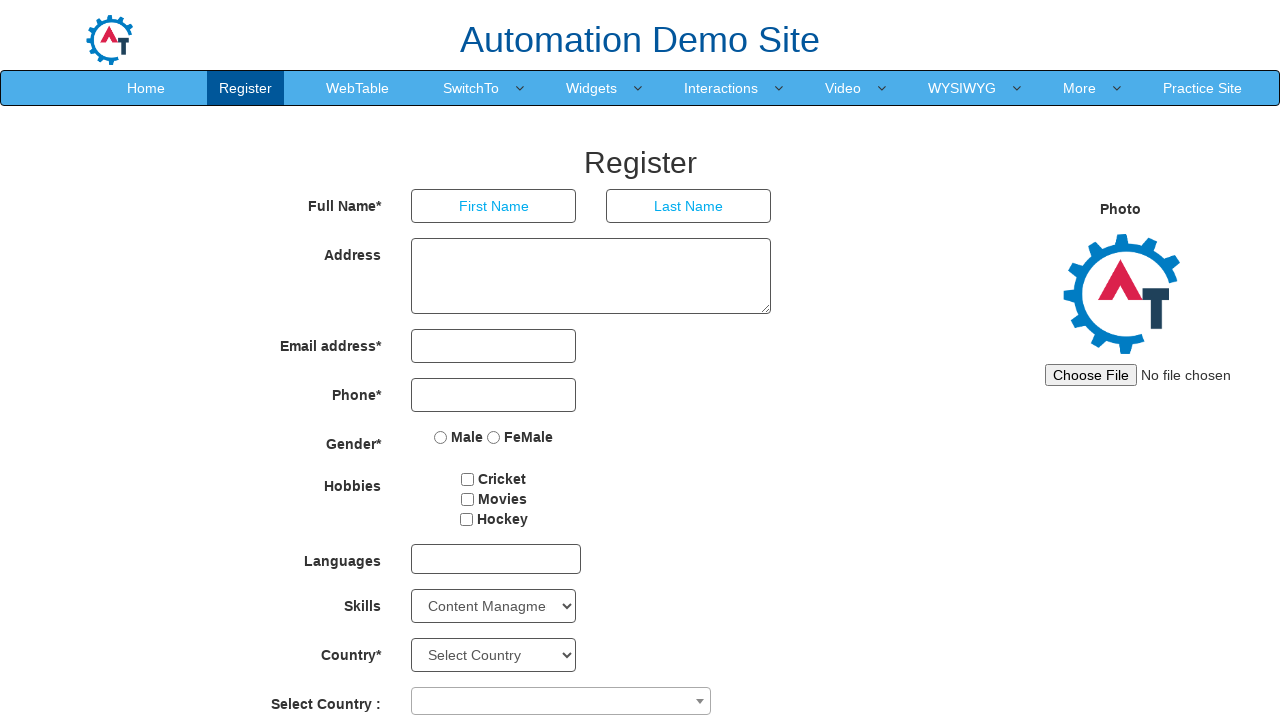

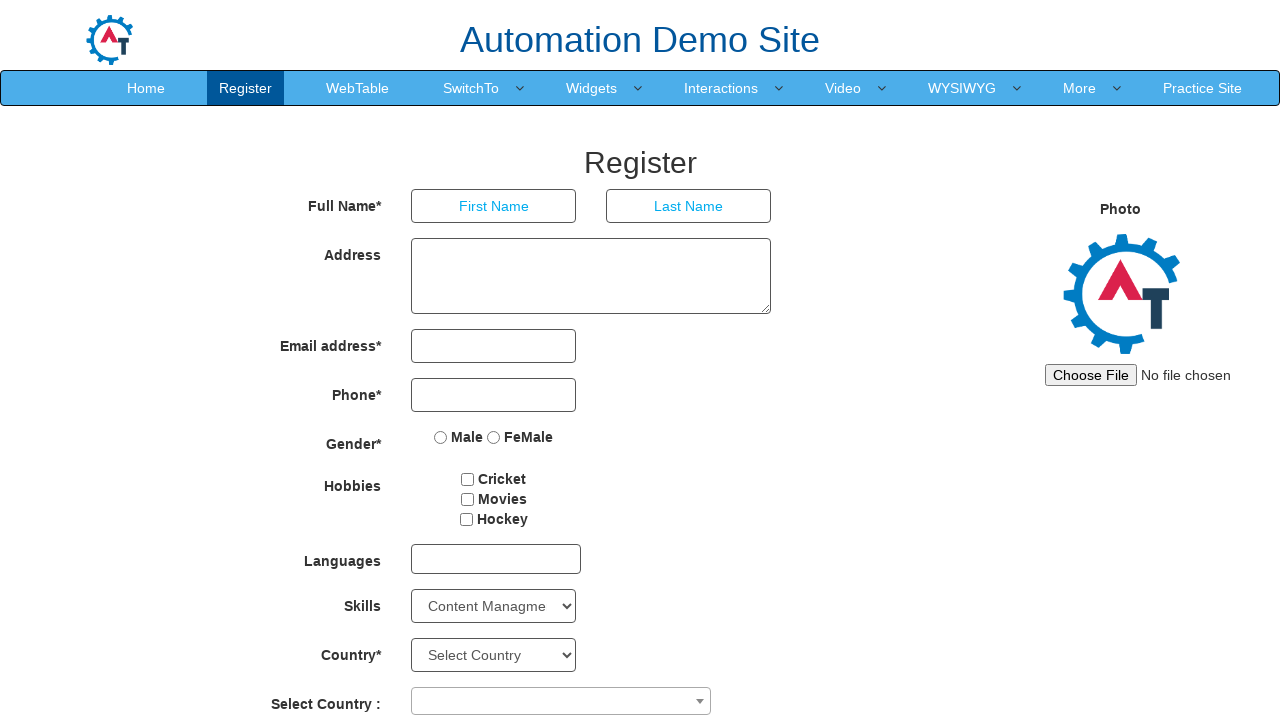